Gets the page title after navigating to the trial signup page

Starting URL: https://apps.usewhale.io/trial

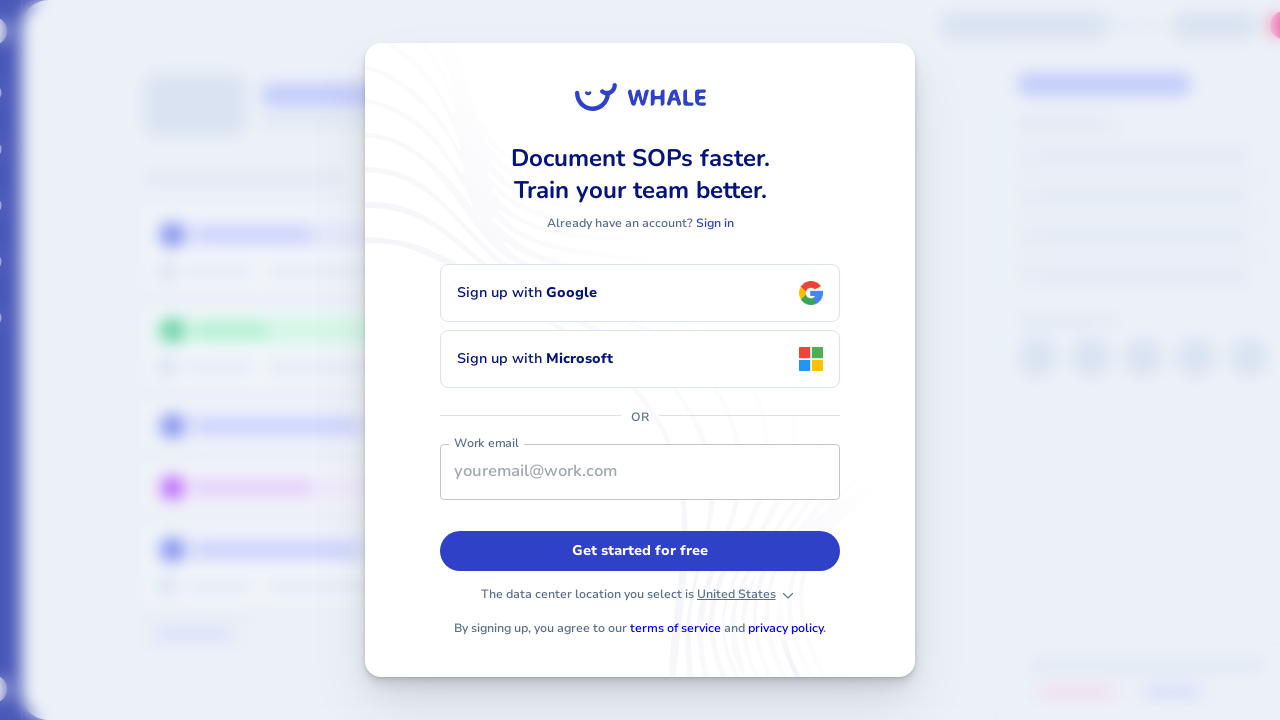

Navigated to trial signup page at https://apps.usewhale.io/trial
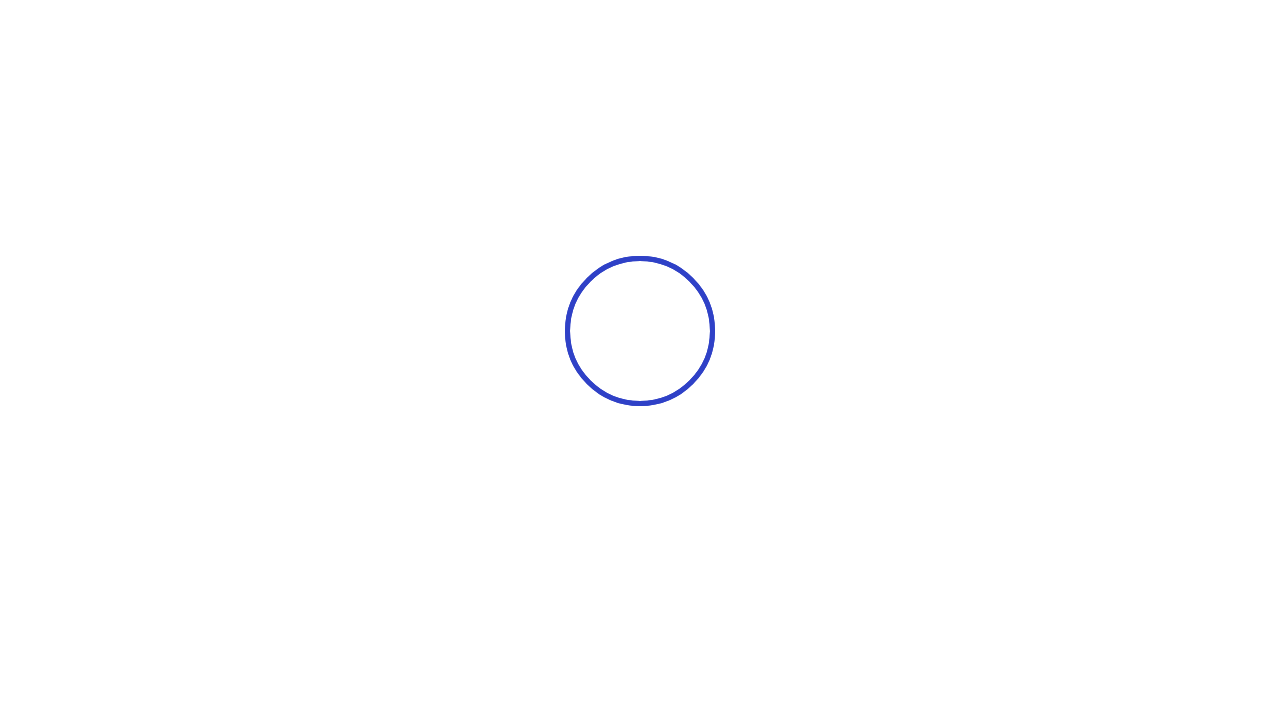

Retrieved page title
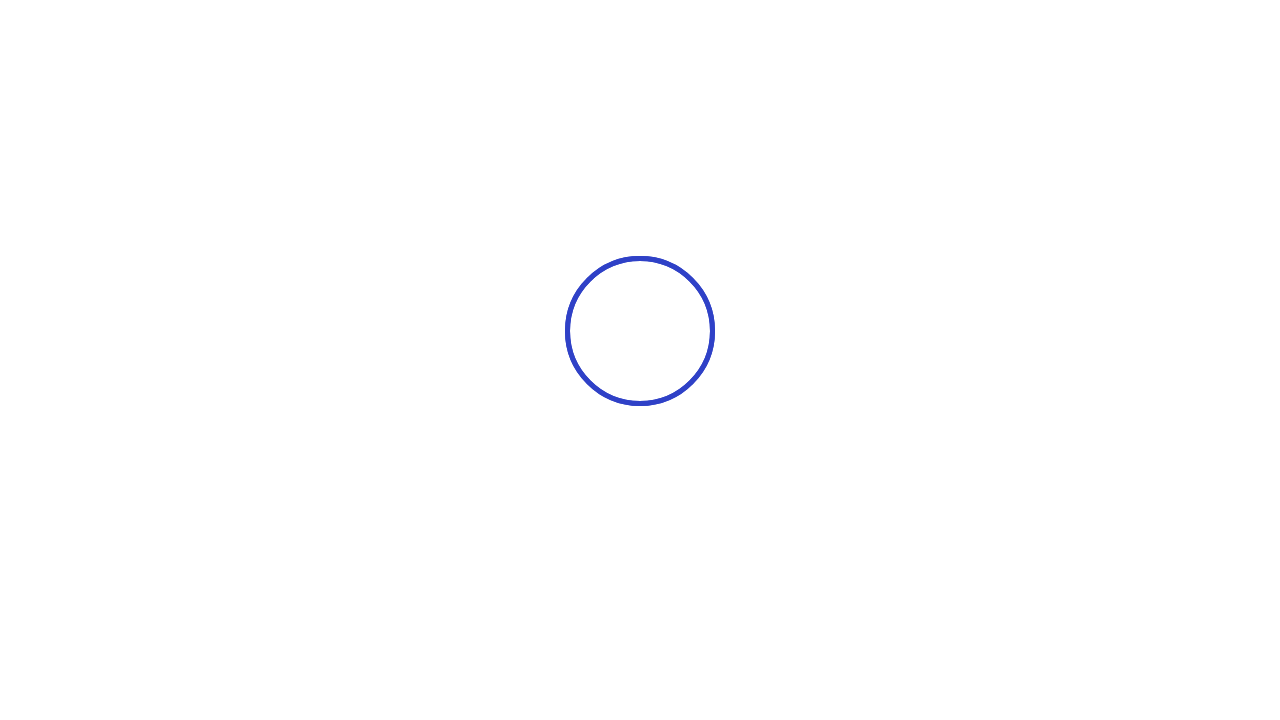

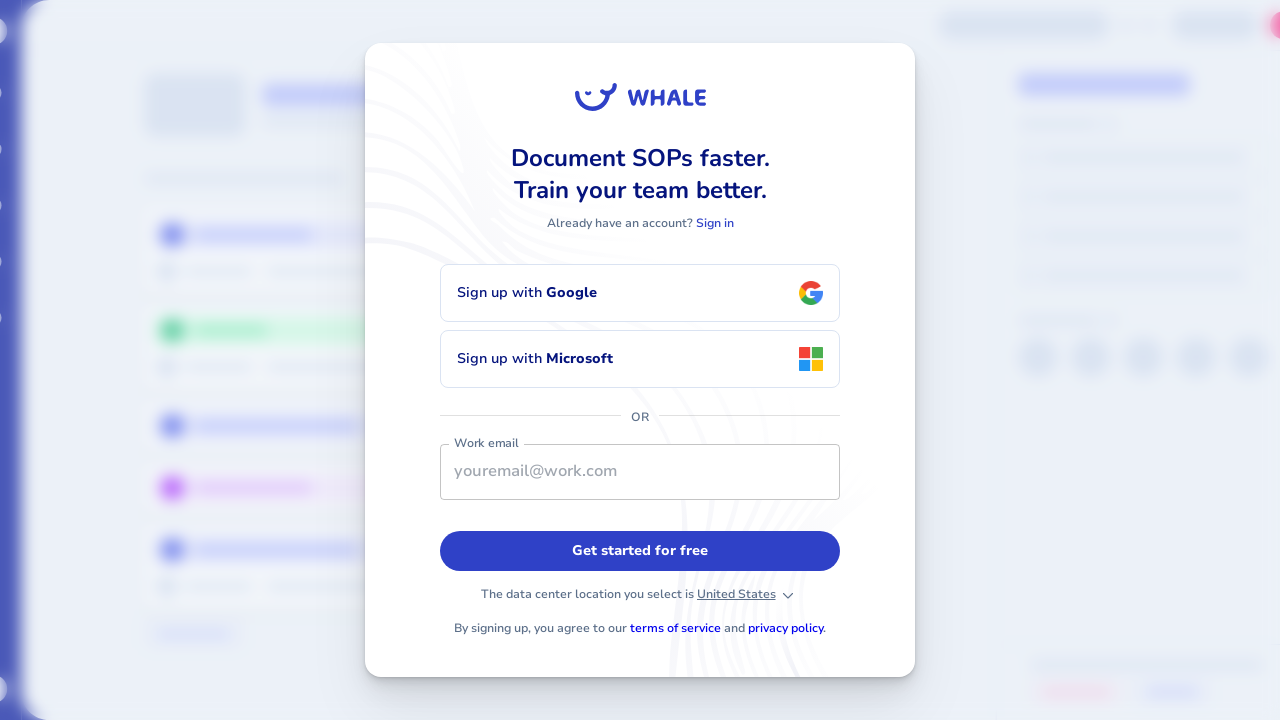